Tests JavaScript confirmation alert handling by clicking a button to trigger a confirmation dialog, accepting it, and verifying the result text displays "You clicked: Ok"

Starting URL: http://the-internet.herokuapp.com/javascript_alerts

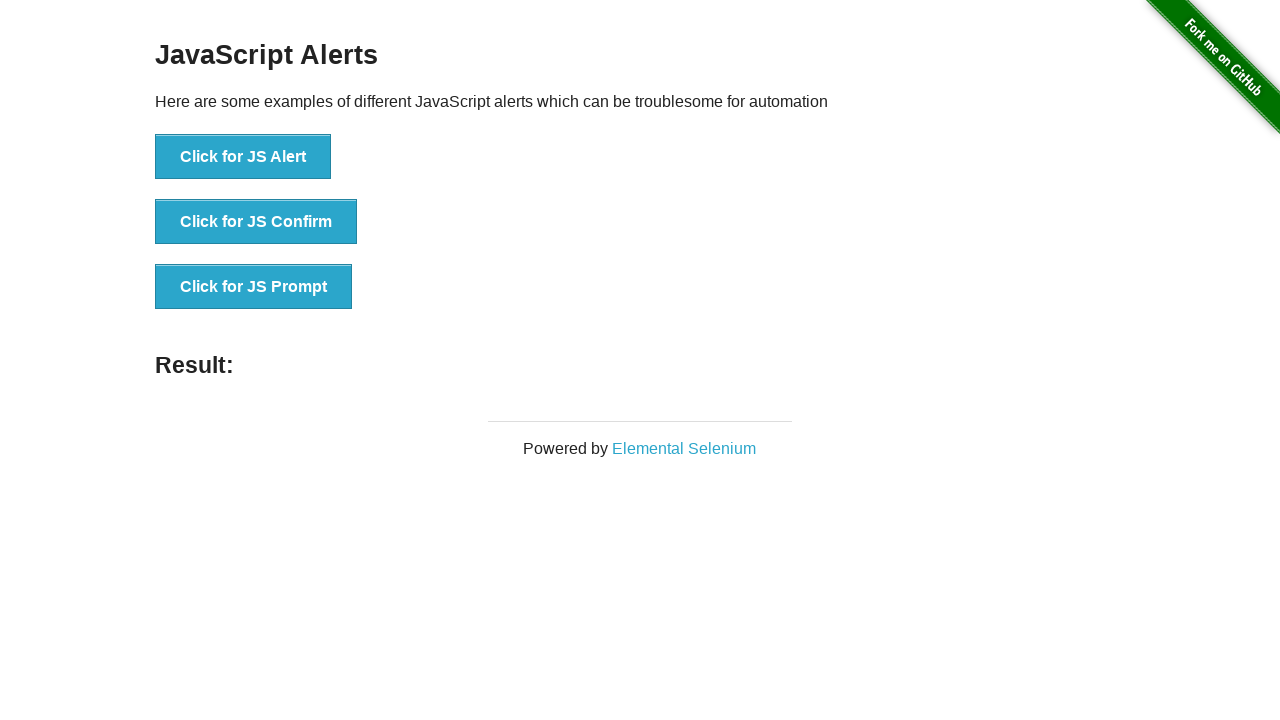

Clicked the second button to trigger JavaScript confirmation alert at (256, 222) on .example li:nth-child(2) button
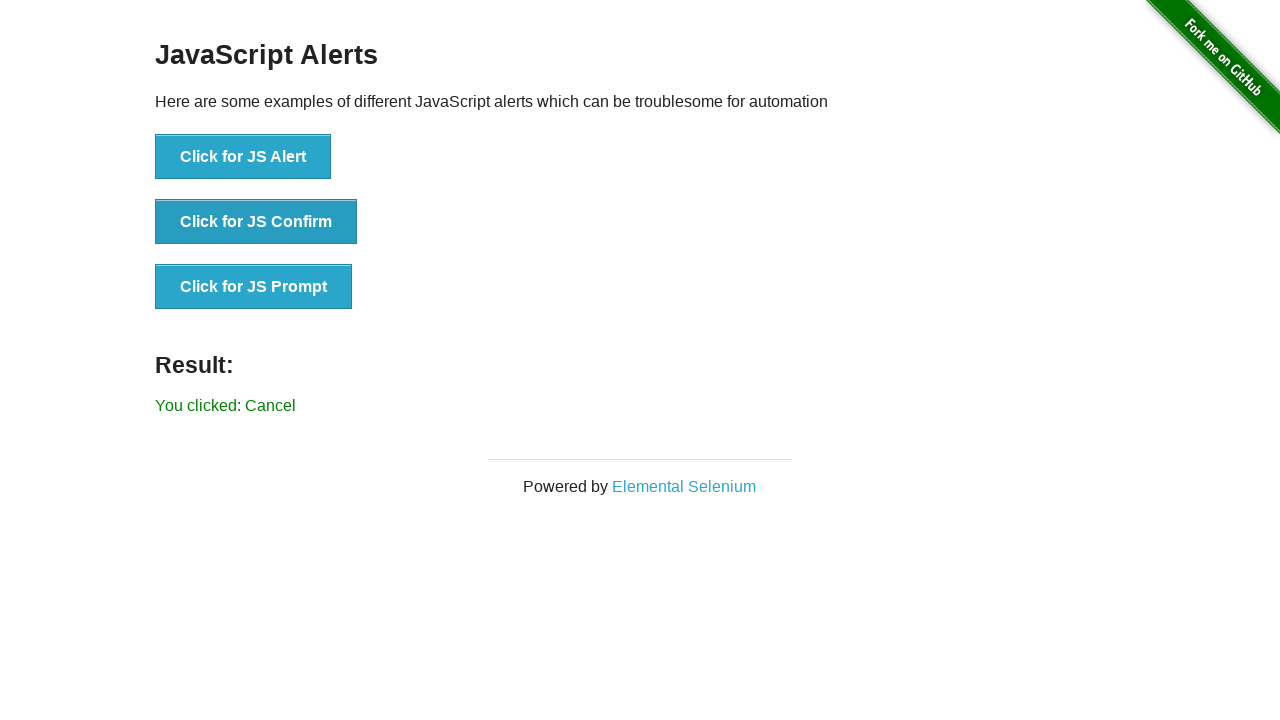

Set up dialog handler to accept confirmation alerts
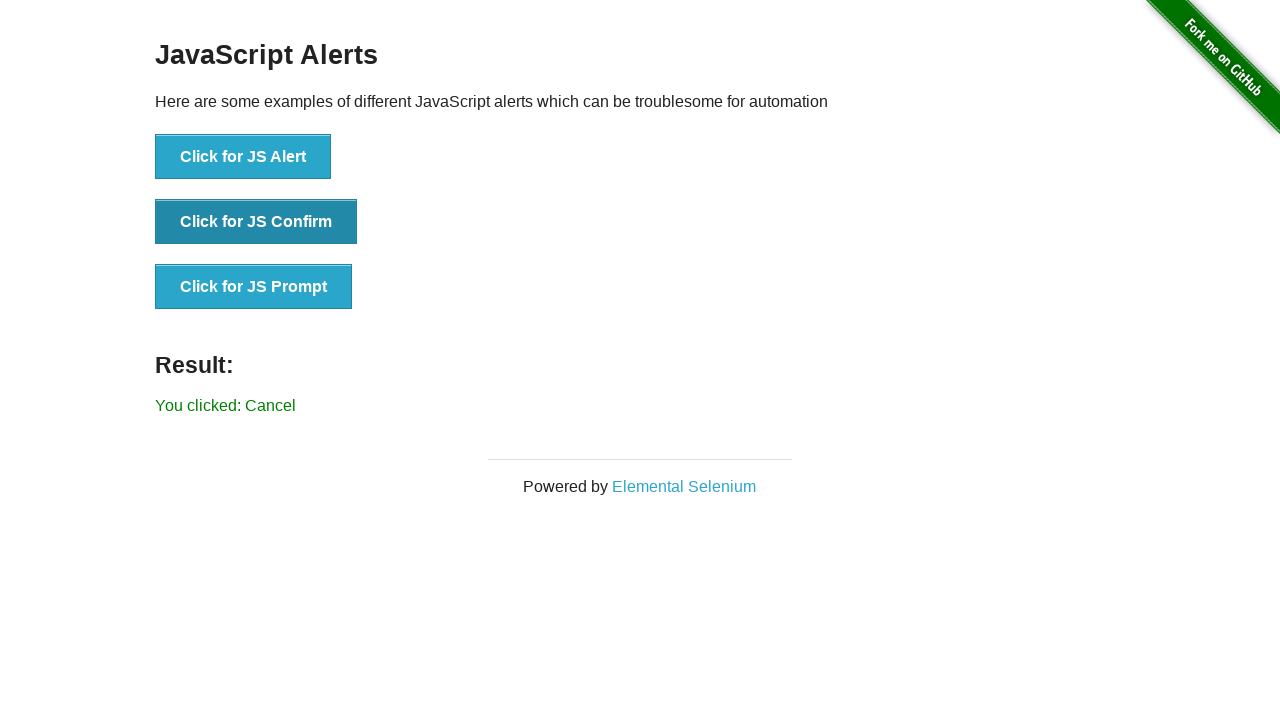

Re-clicked the second button to trigger the alert with handler in place at (256, 222) on .example li:nth-child(2) button
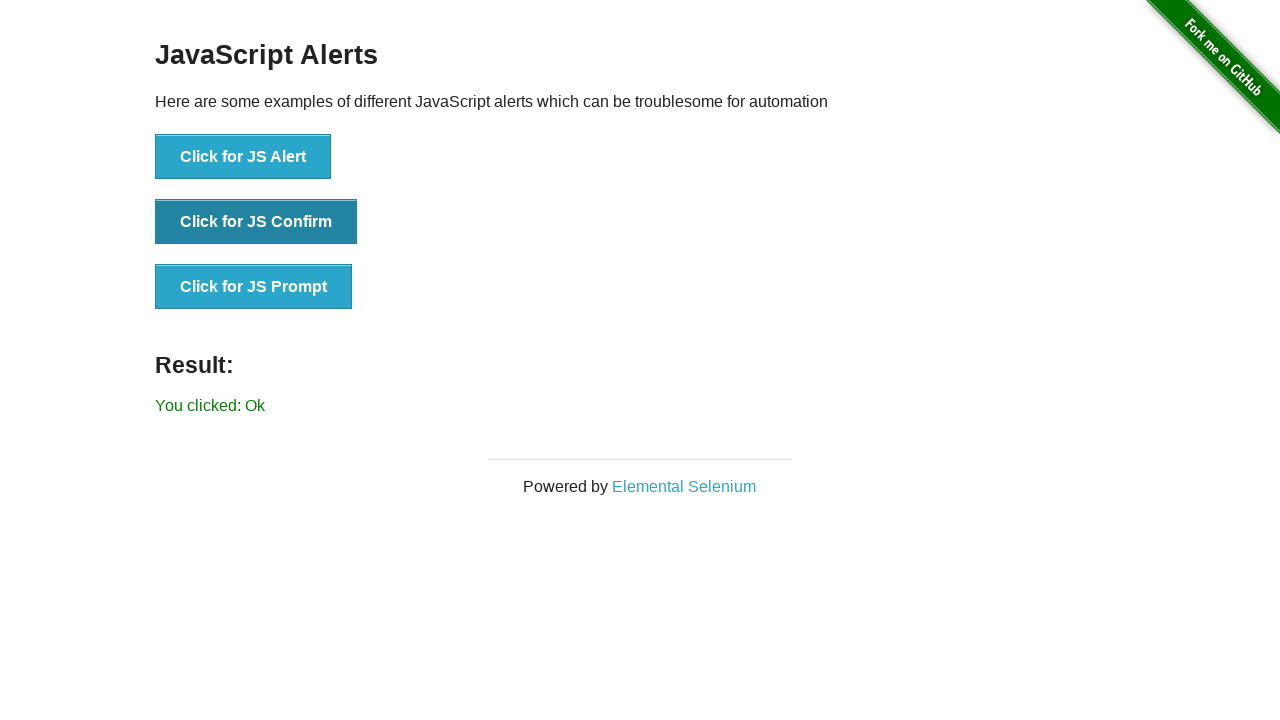

Result element appeared after accepting the confirmation dialog
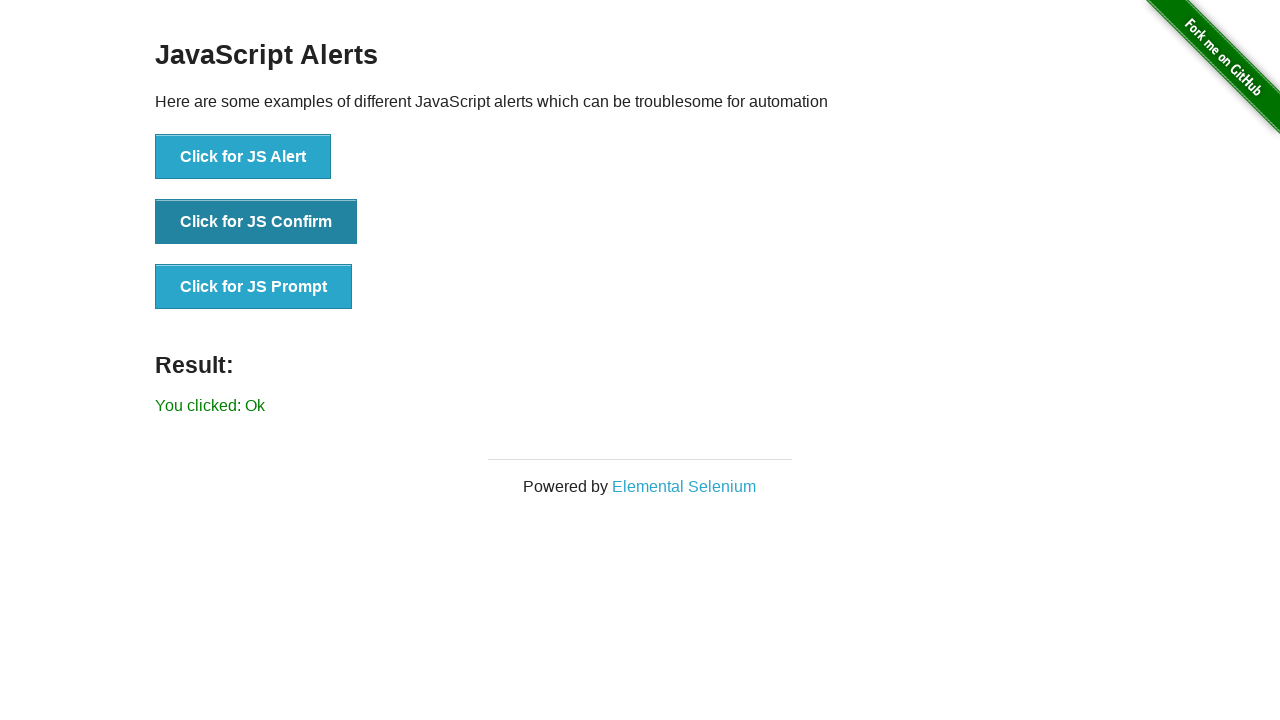

Retrieved result text: 'You clicked: Ok'
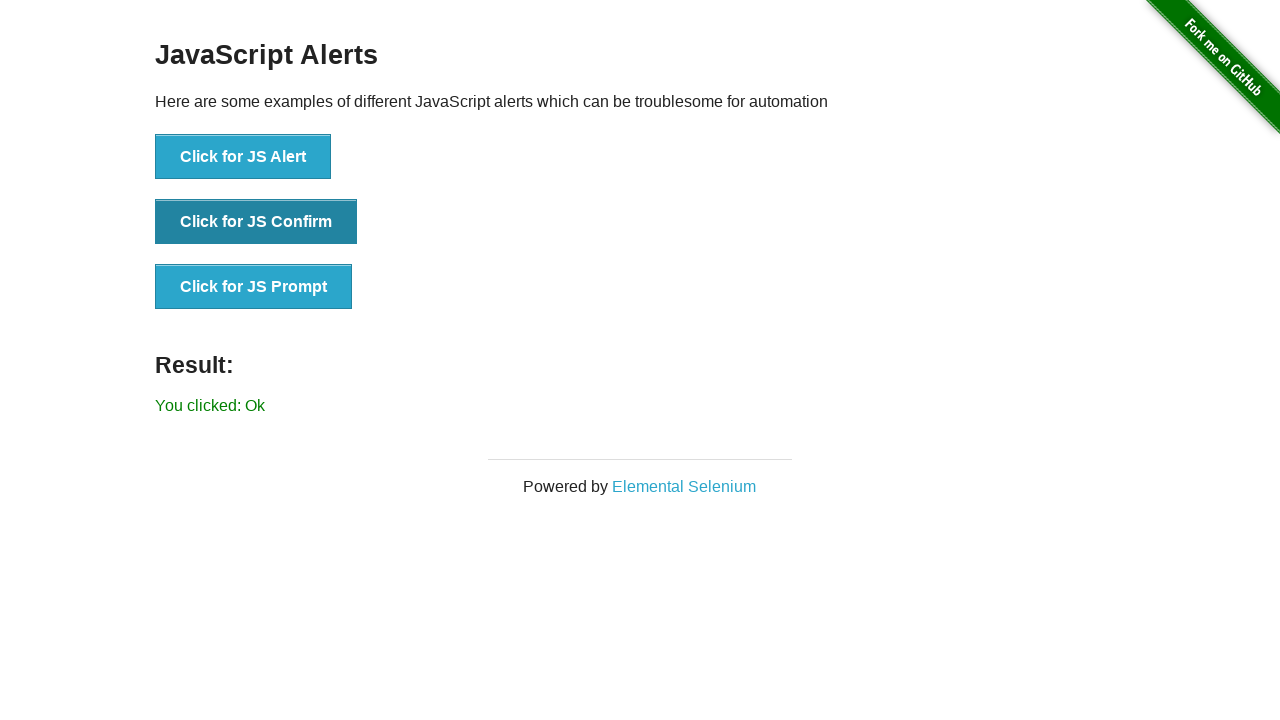

Verified result text displays 'You clicked: Ok'
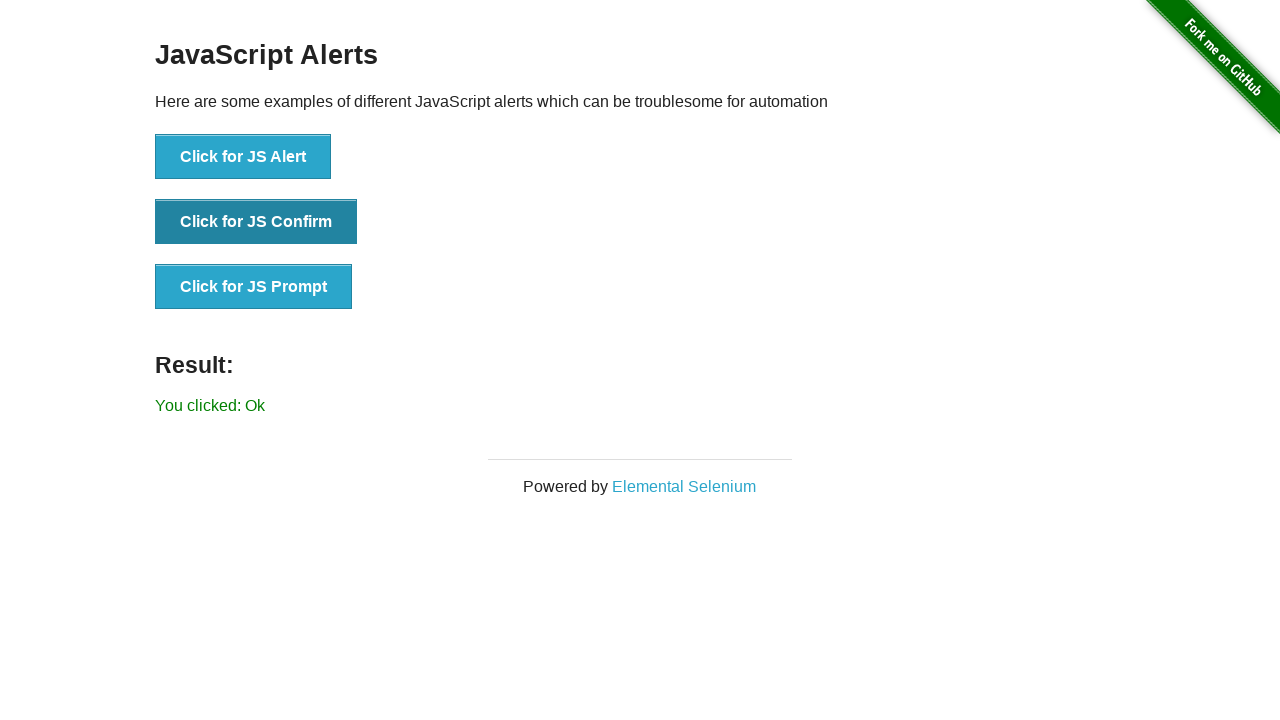

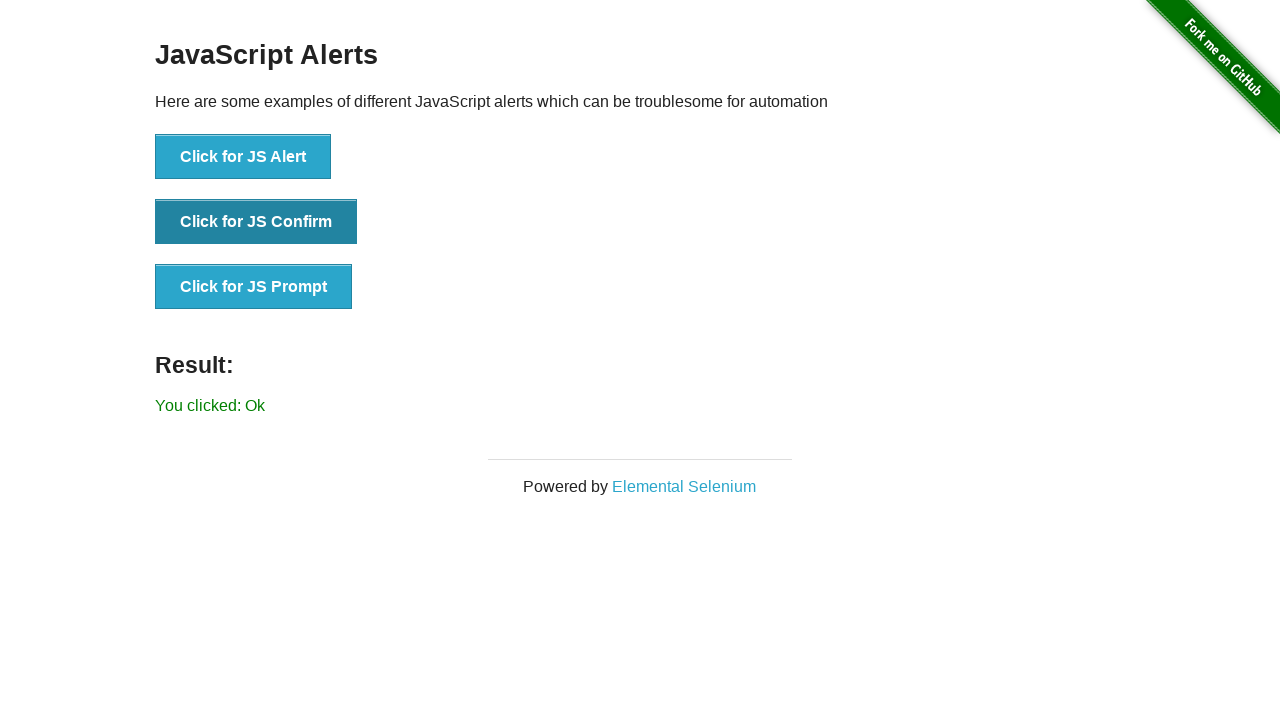